Tests signup form validation for invalid username length

Starting URL: https://assessments.reliscore.com/base/ssubscribe1/

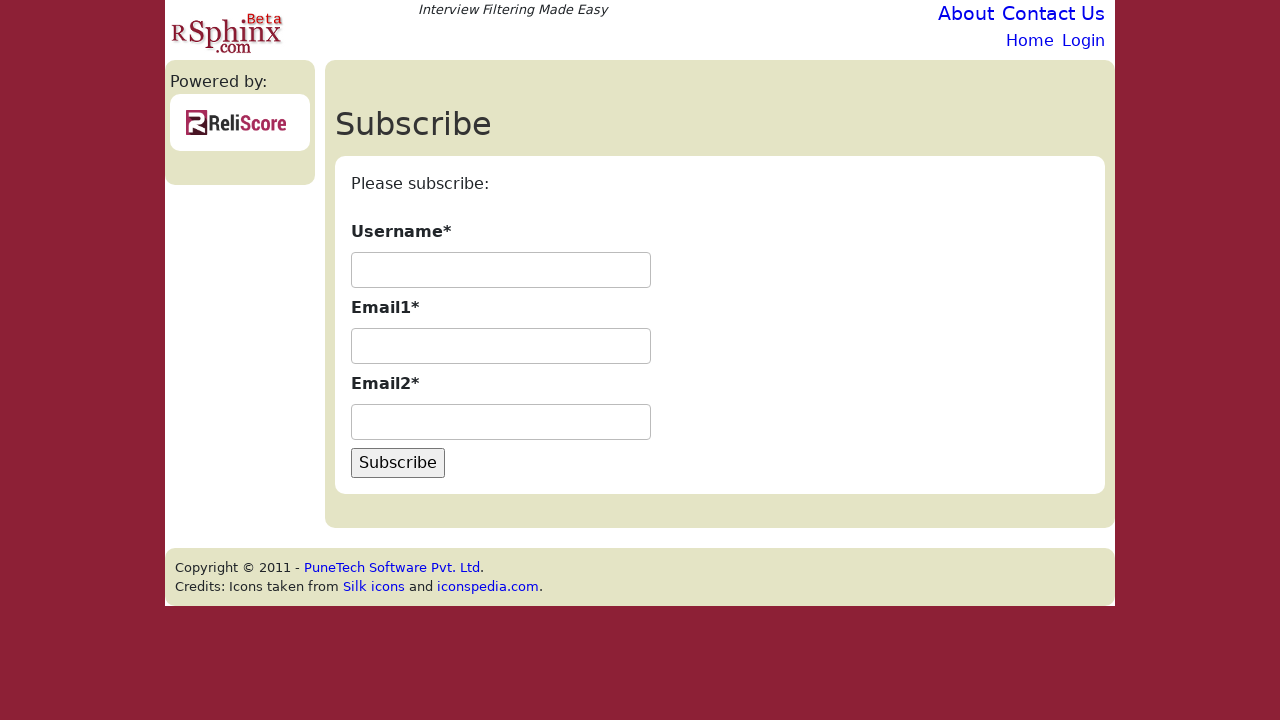

Filled username field with short username 'ab' on #id_username
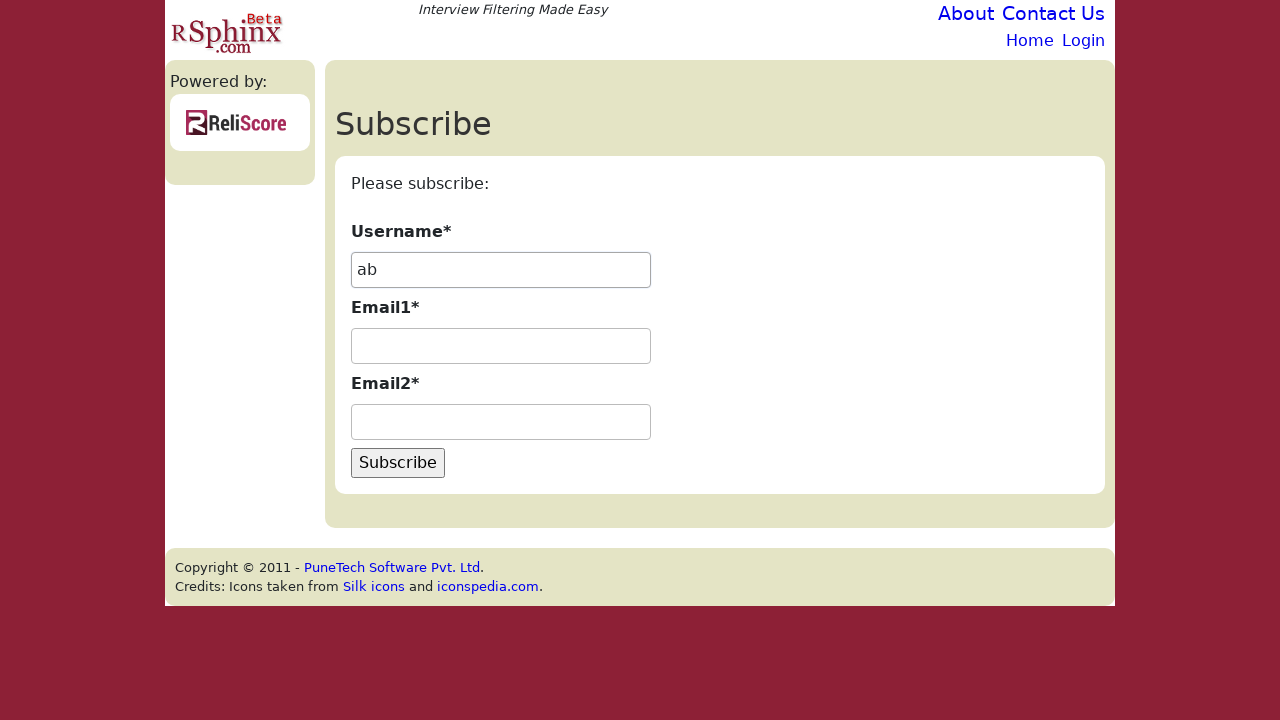

Filled first email field with 'test@example.com' on #id_email1
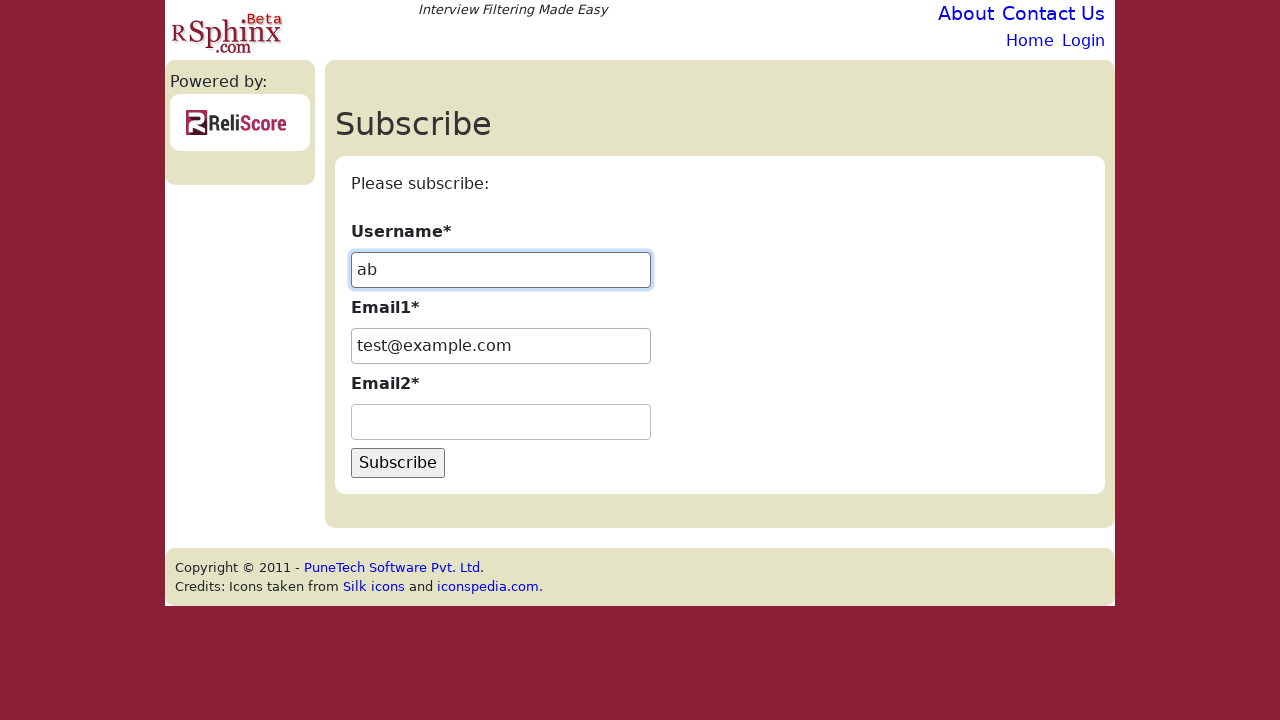

Filled second email field with 'test@example.com' on #id_email2
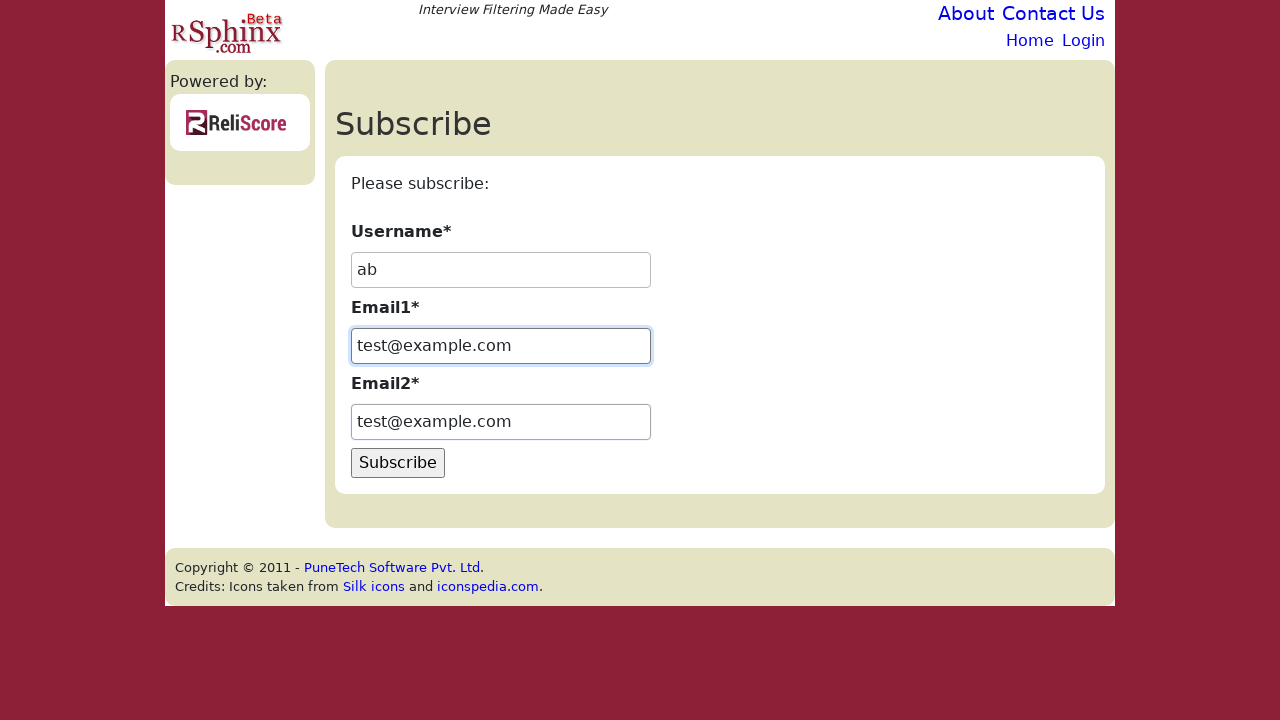

Clicked Subscribe button at (398, 463) on input[value="Subscribe"]
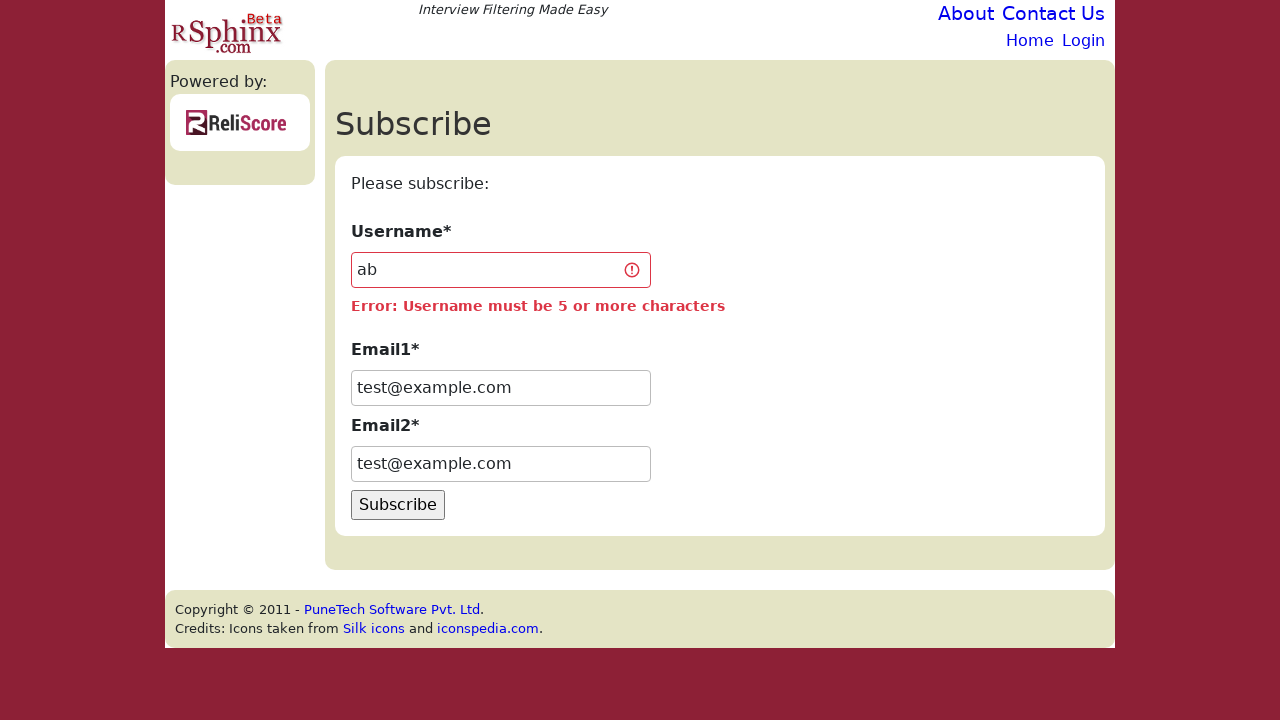

Username validation error message appeared
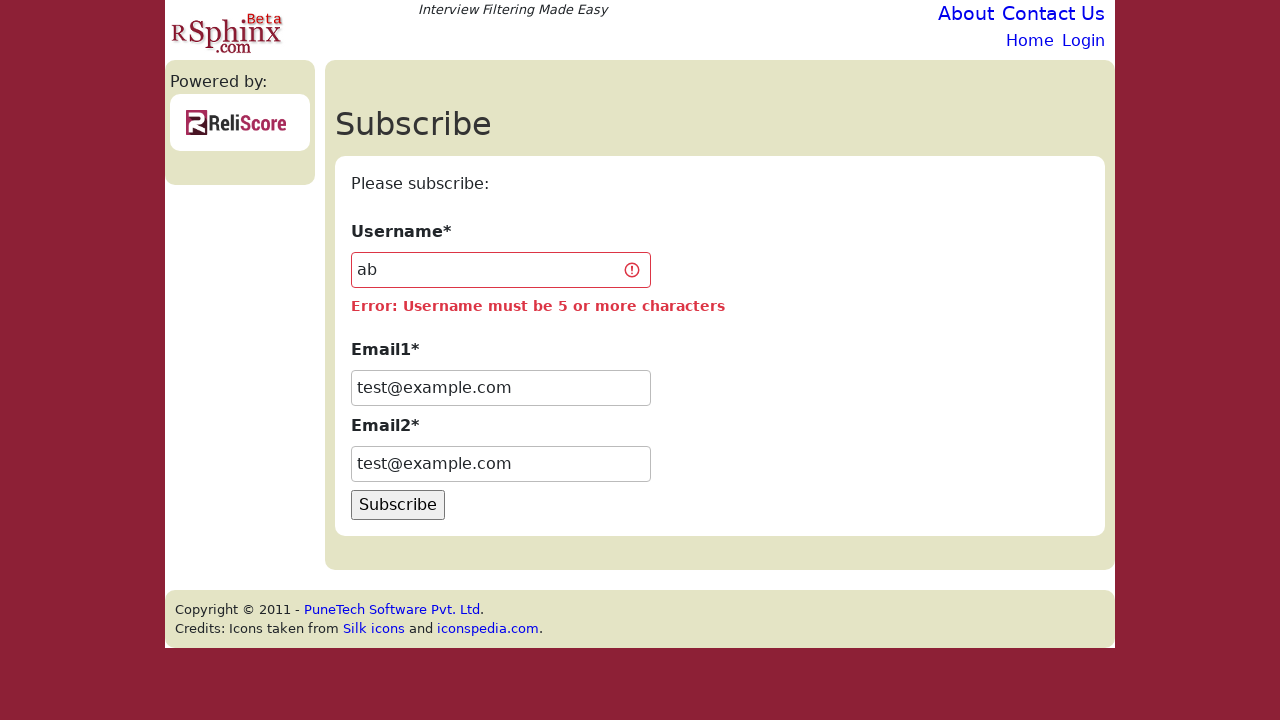

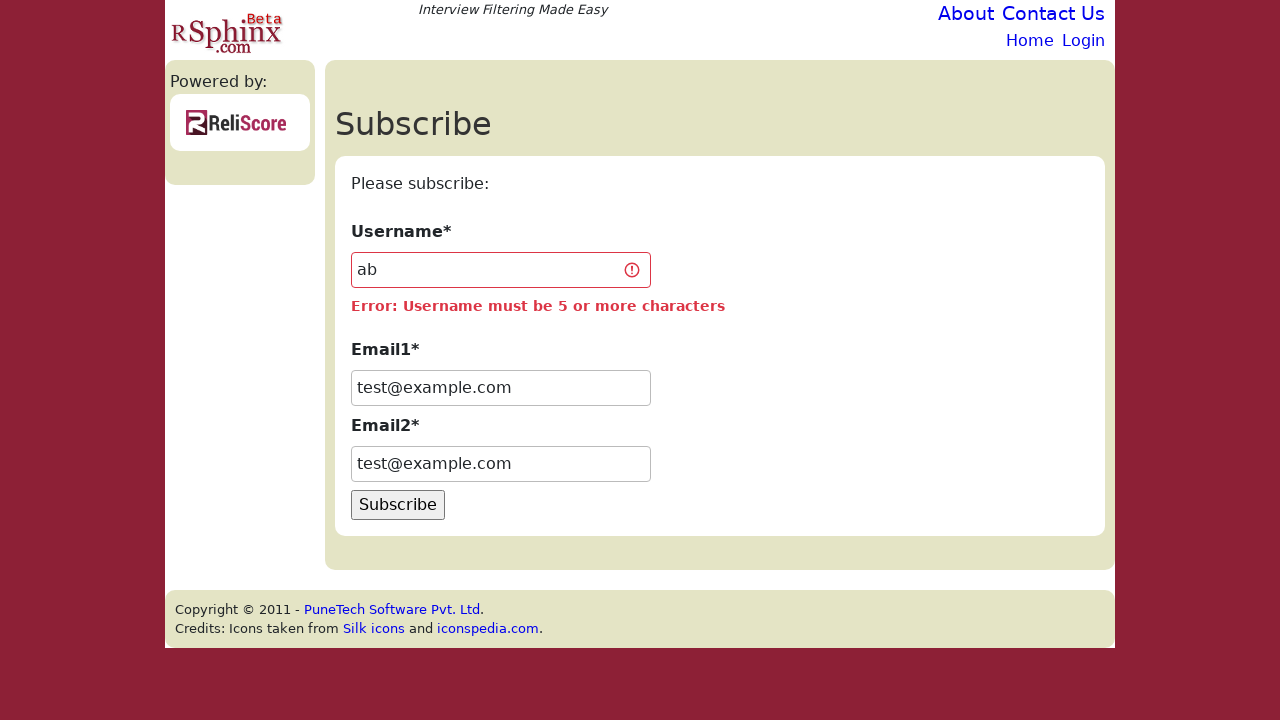